Tests that entered text is trimmed when editing a todo item

Starting URL: https://demo.playwright.dev/todomvc

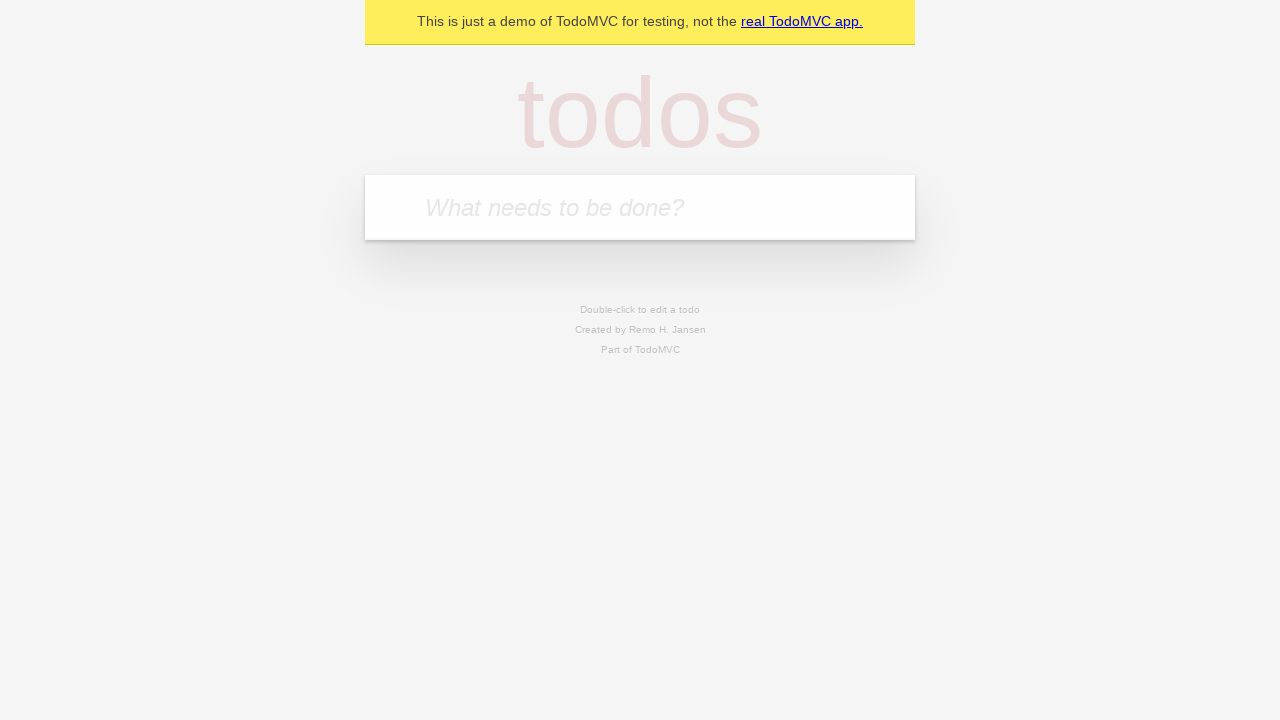

Filled todo input with 'buy some cheese' on internal:attr=[placeholder="What needs to be done?"i]
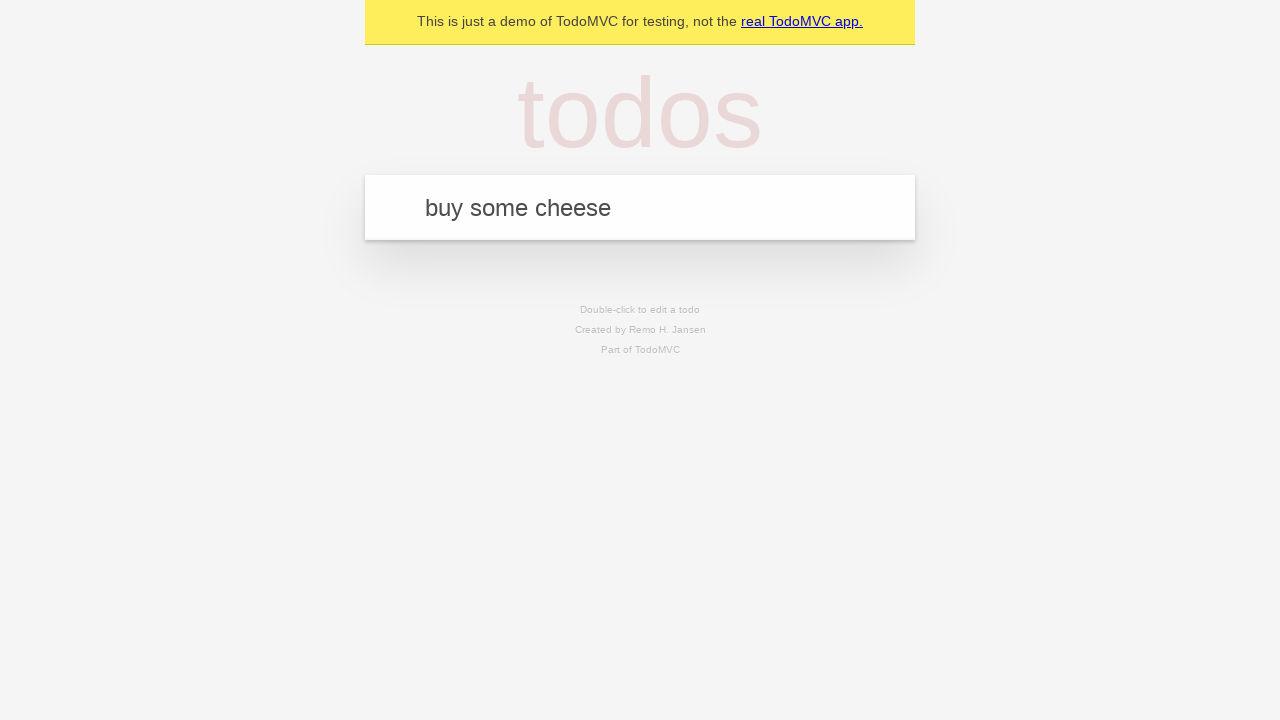

Pressed Enter to create first todo on internal:attr=[placeholder="What needs to be done?"i]
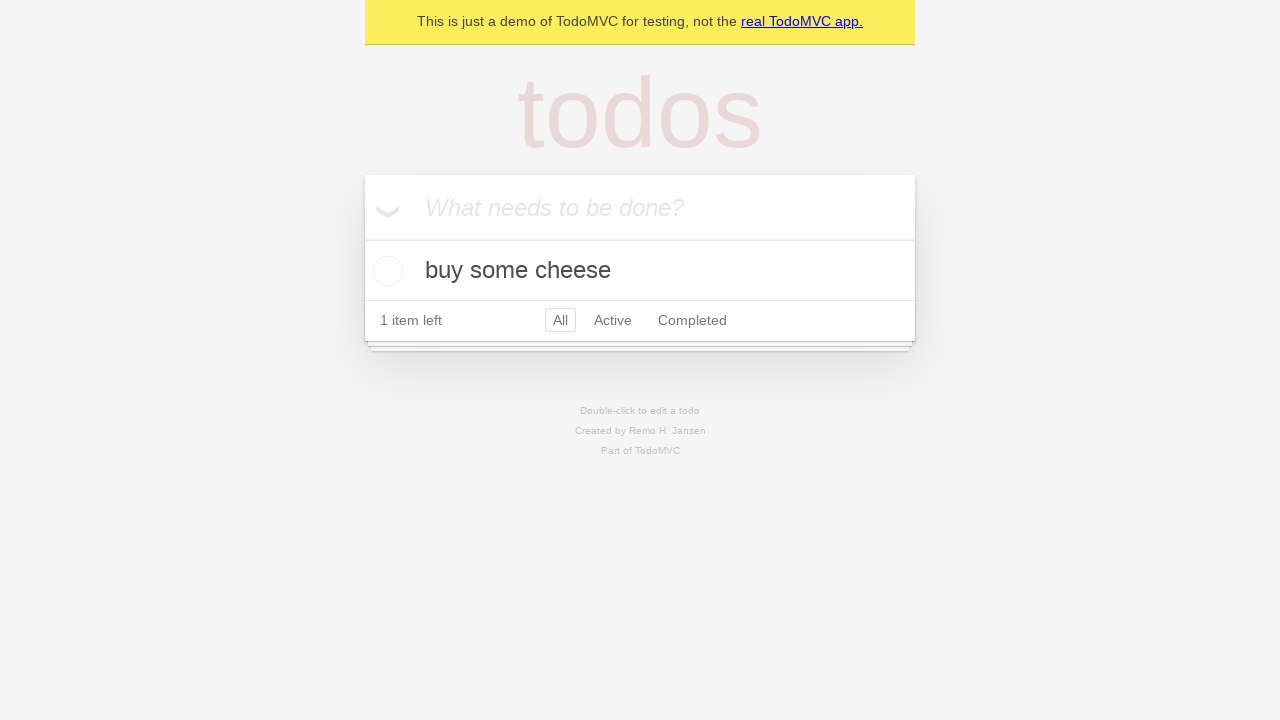

Filled todo input with 'feed the cat' on internal:attr=[placeholder="What needs to be done?"i]
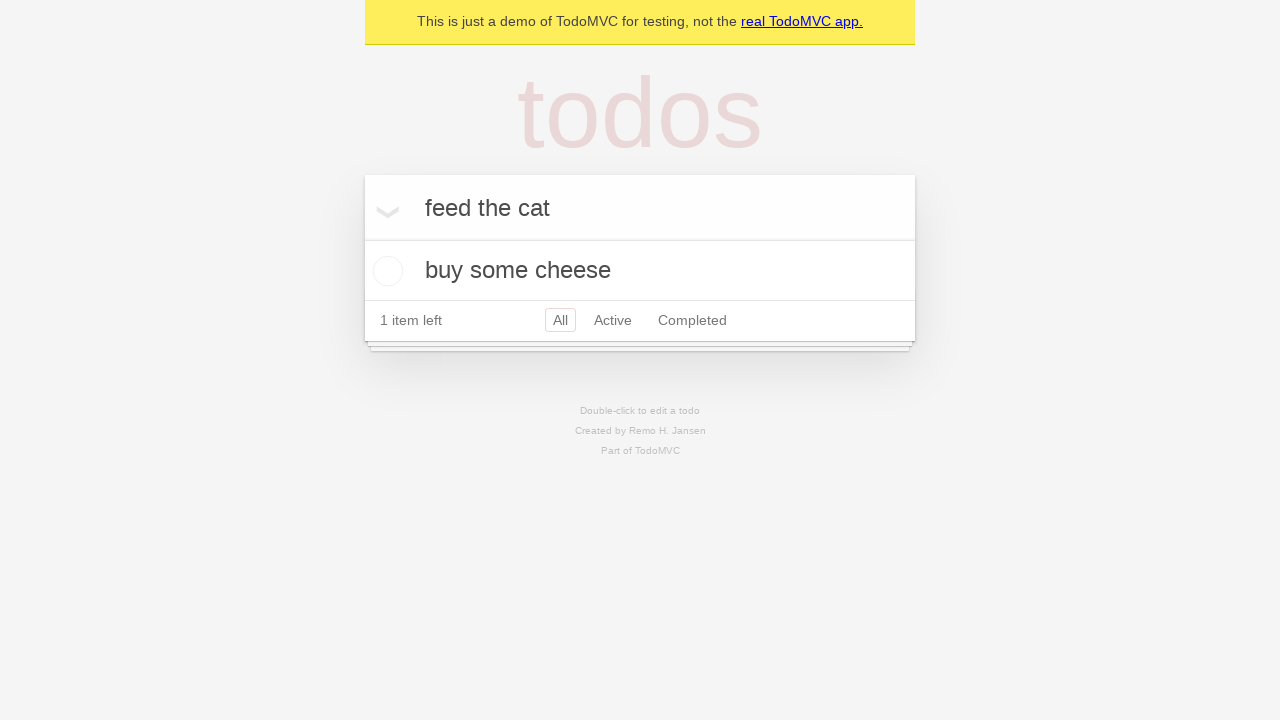

Pressed Enter to create second todo on internal:attr=[placeholder="What needs to be done?"i]
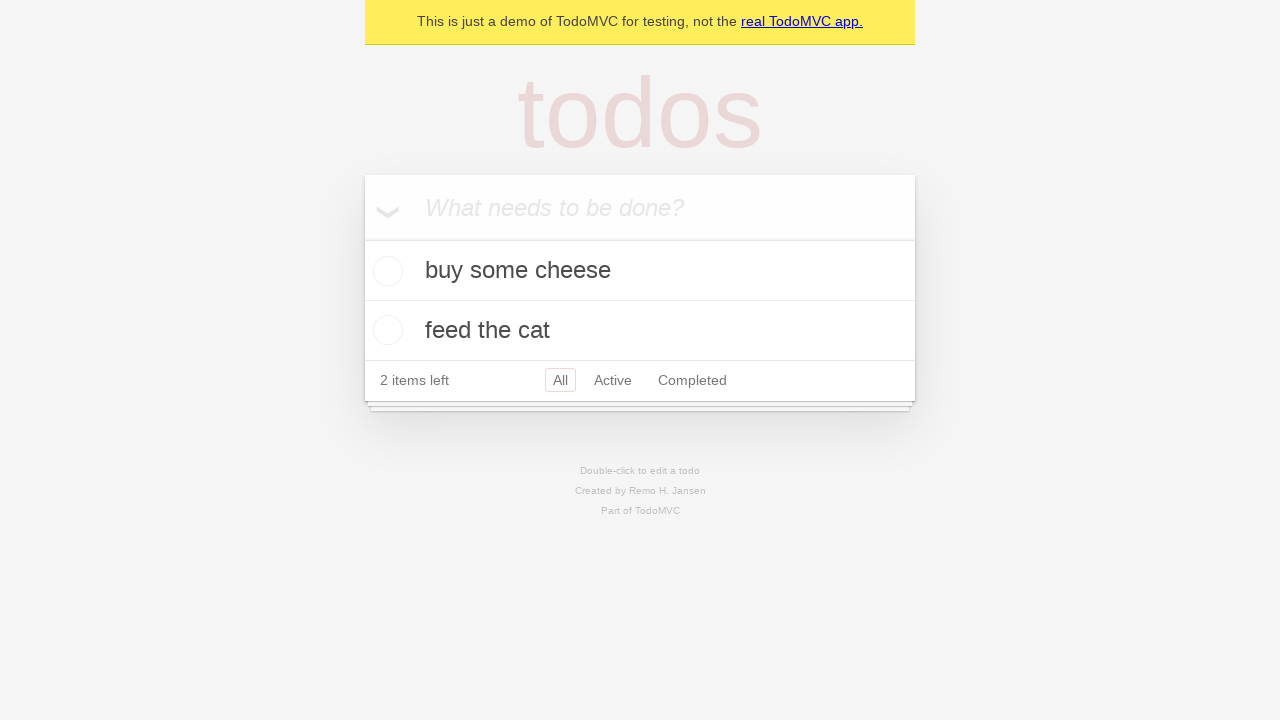

Filled todo input with 'book a doctors appointment' on internal:attr=[placeholder="What needs to be done?"i]
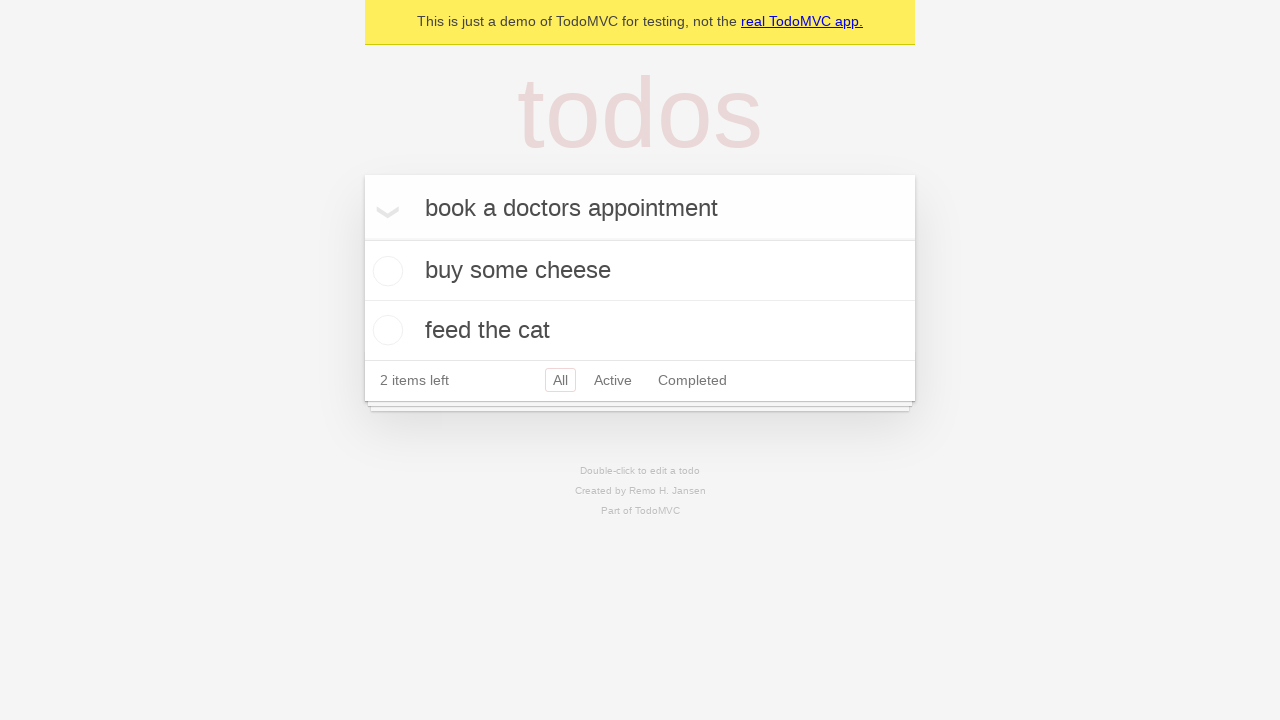

Pressed Enter to create third todo on internal:attr=[placeholder="What needs to be done?"i]
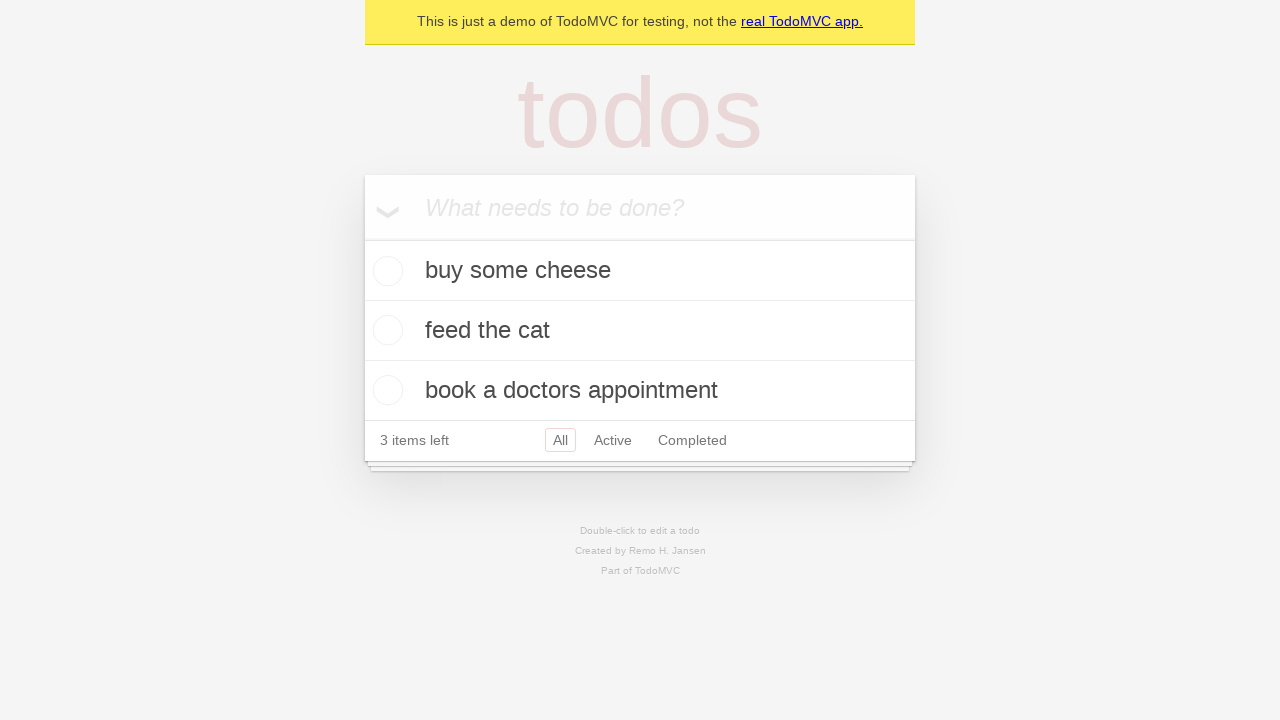

Double-clicked second todo item to enter edit mode at (640, 331) on internal:testid=[data-testid="todo-item"s] >> nth=1
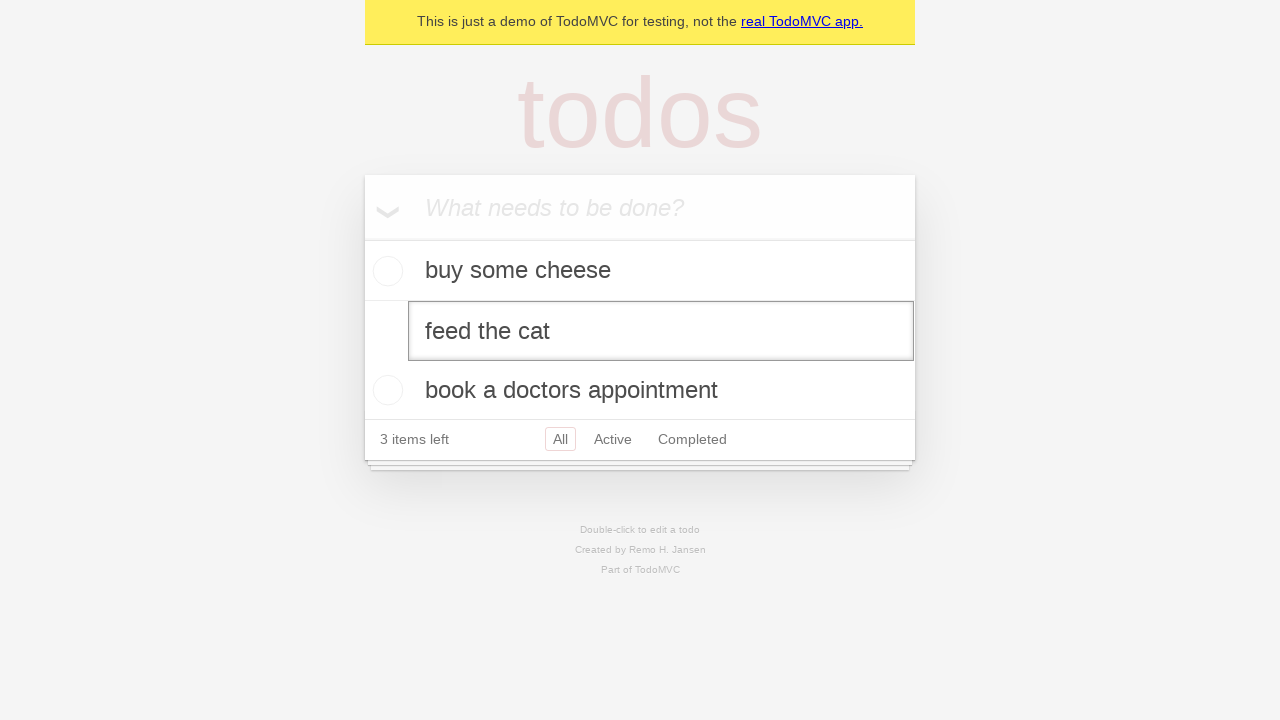

Filled edit textbox with '    buy some sausages    ' (text with leading and trailing spaces) on internal:testid=[data-testid="todo-item"s] >> nth=1 >> internal:role=textbox[nam
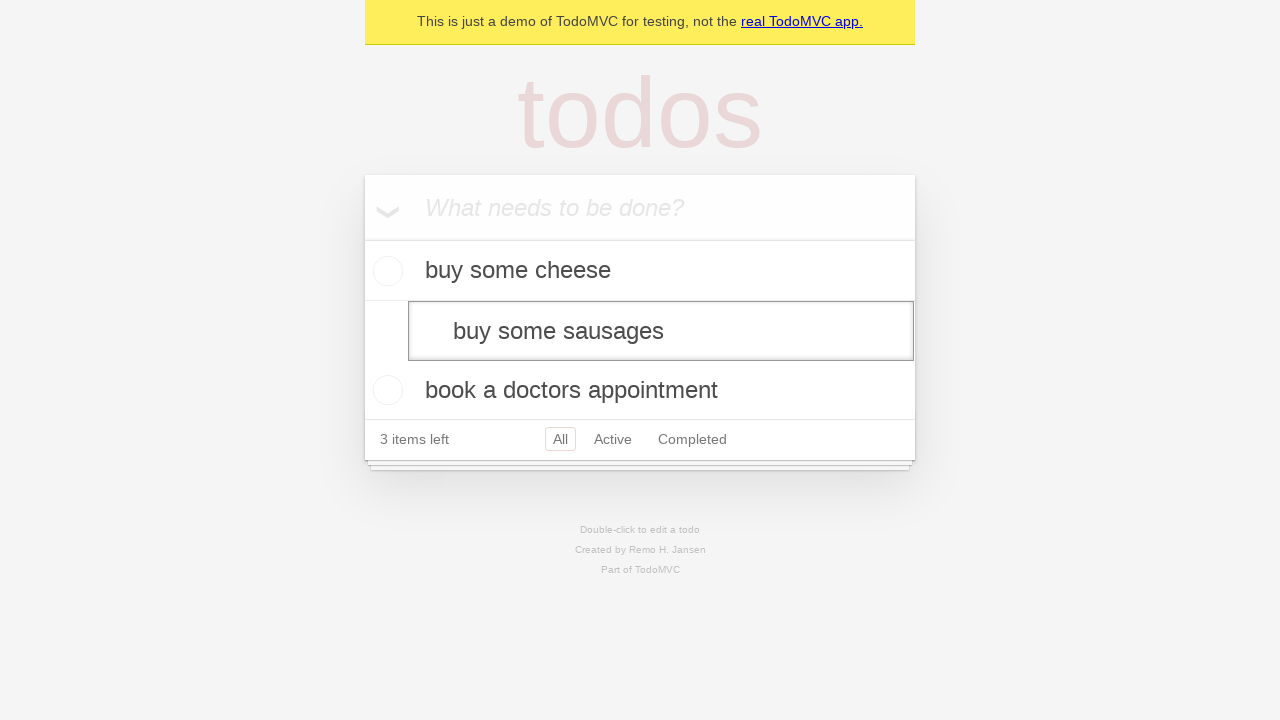

Pressed Enter to save edited todo, verifying that text is trimmed on internal:testid=[data-testid="todo-item"s] >> nth=1 >> internal:role=textbox[nam
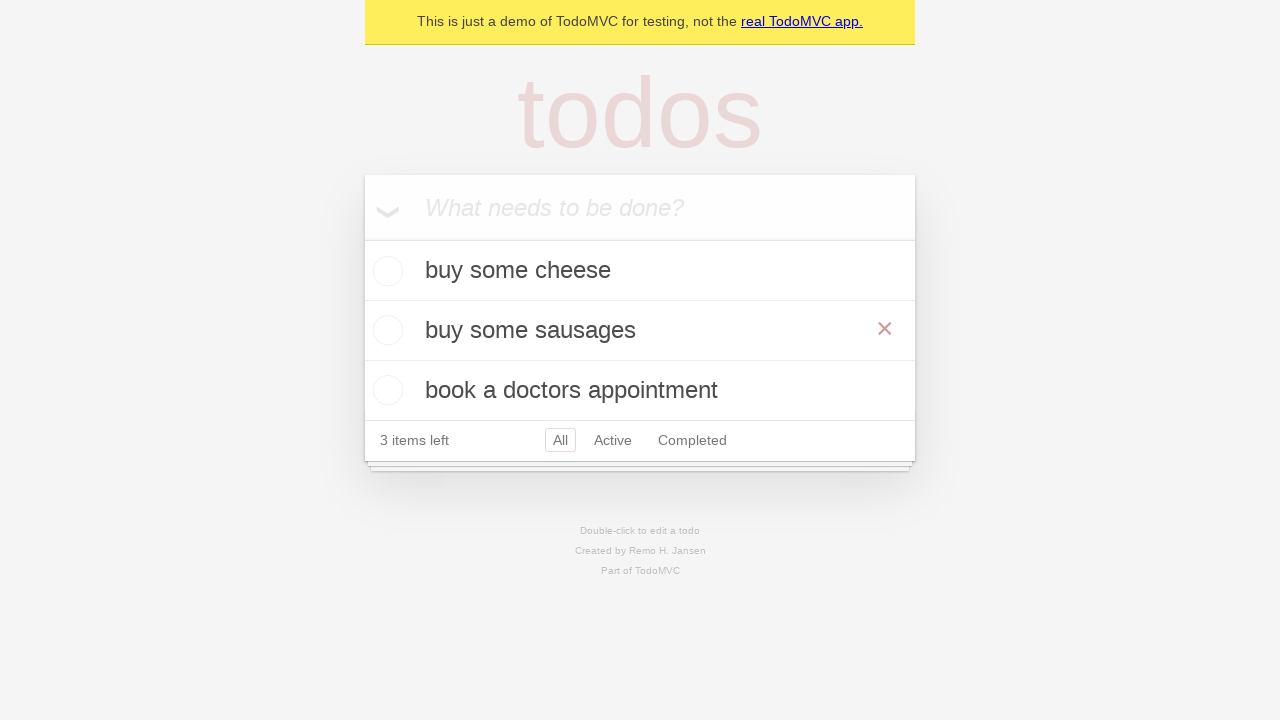

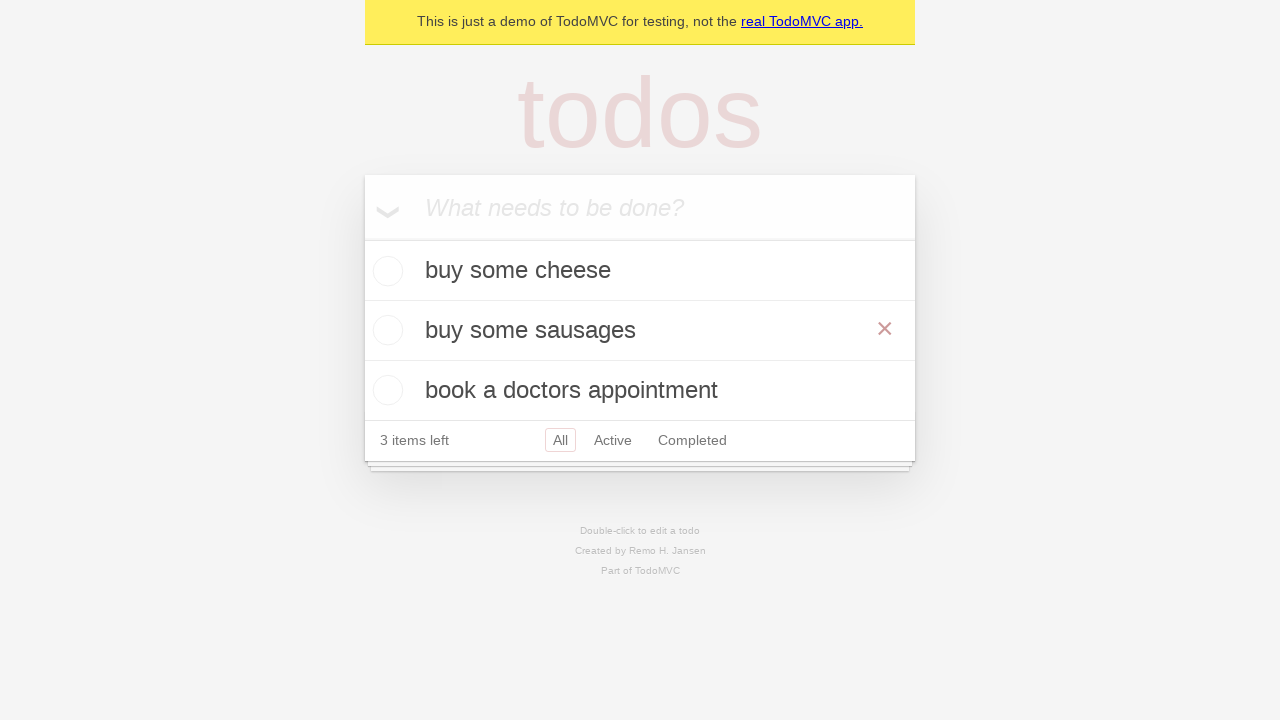